Tests counter functionality by clicking increment and reset buttons and verifying the counter value changes correctly

Starting URL: https://osstep.github.io/assertion_tohavetext

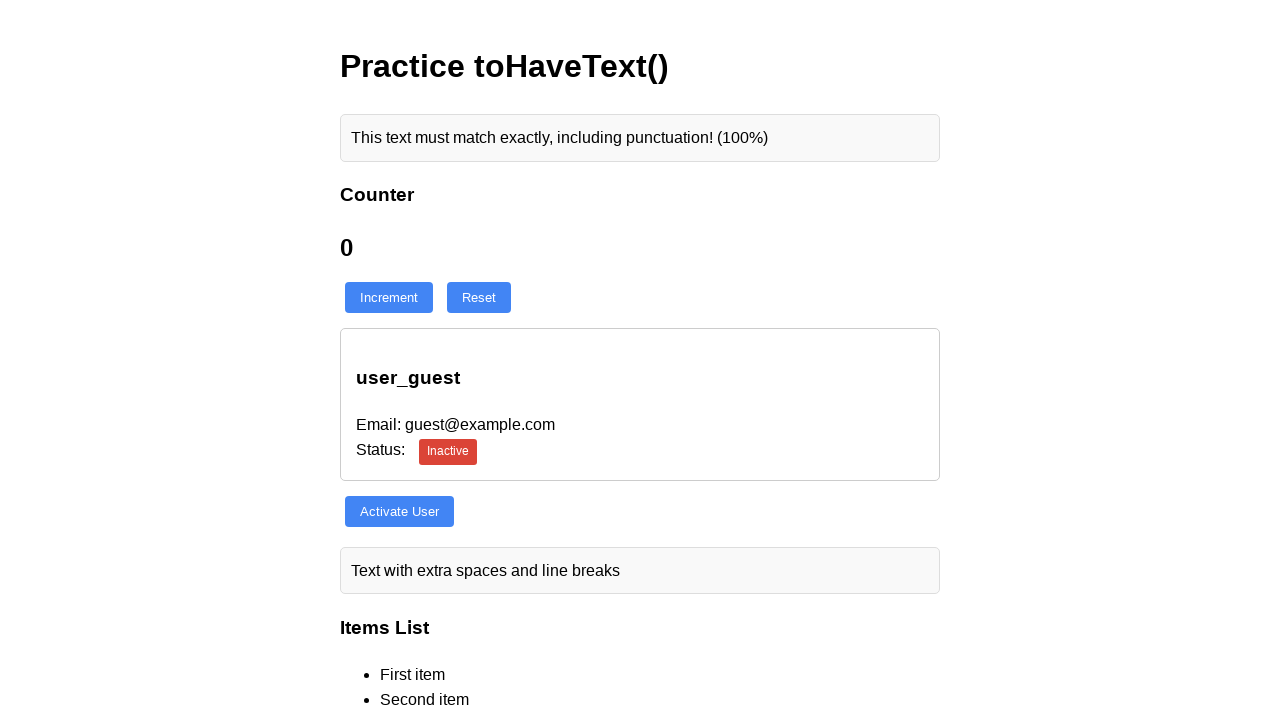

Verified initial counter value is '0'
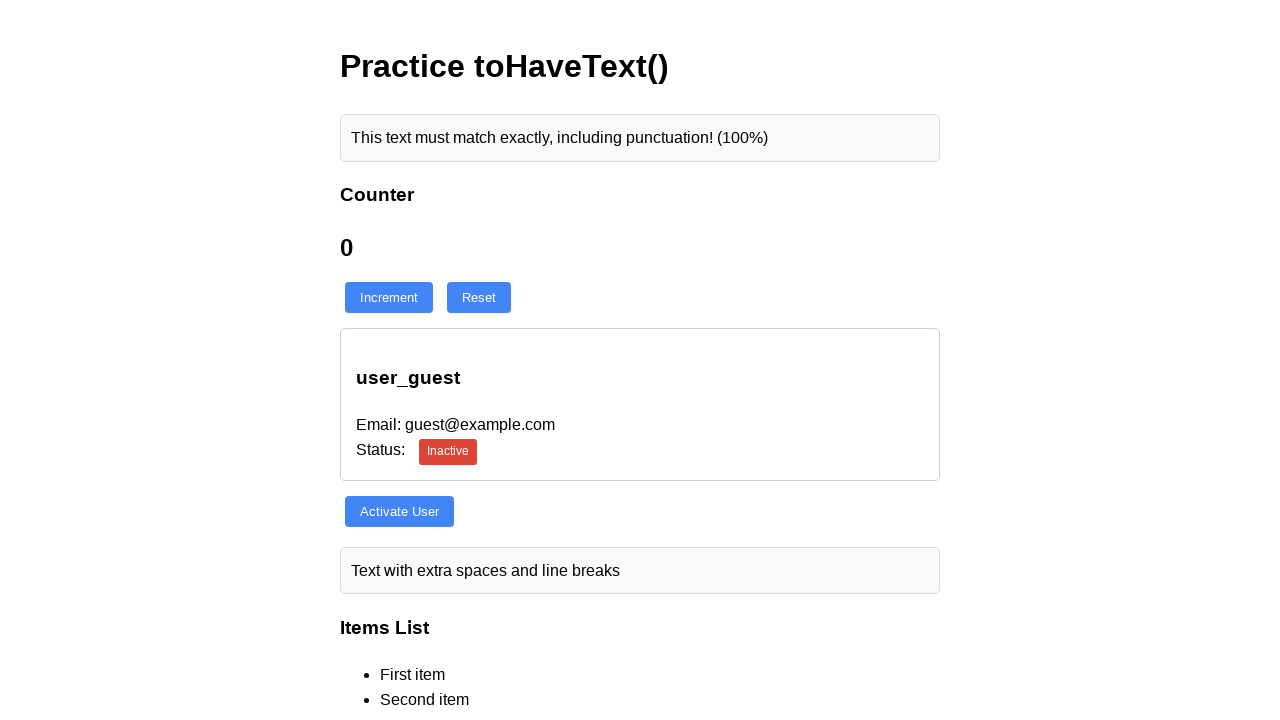

Clicked increment button at (389, 298) on #increment
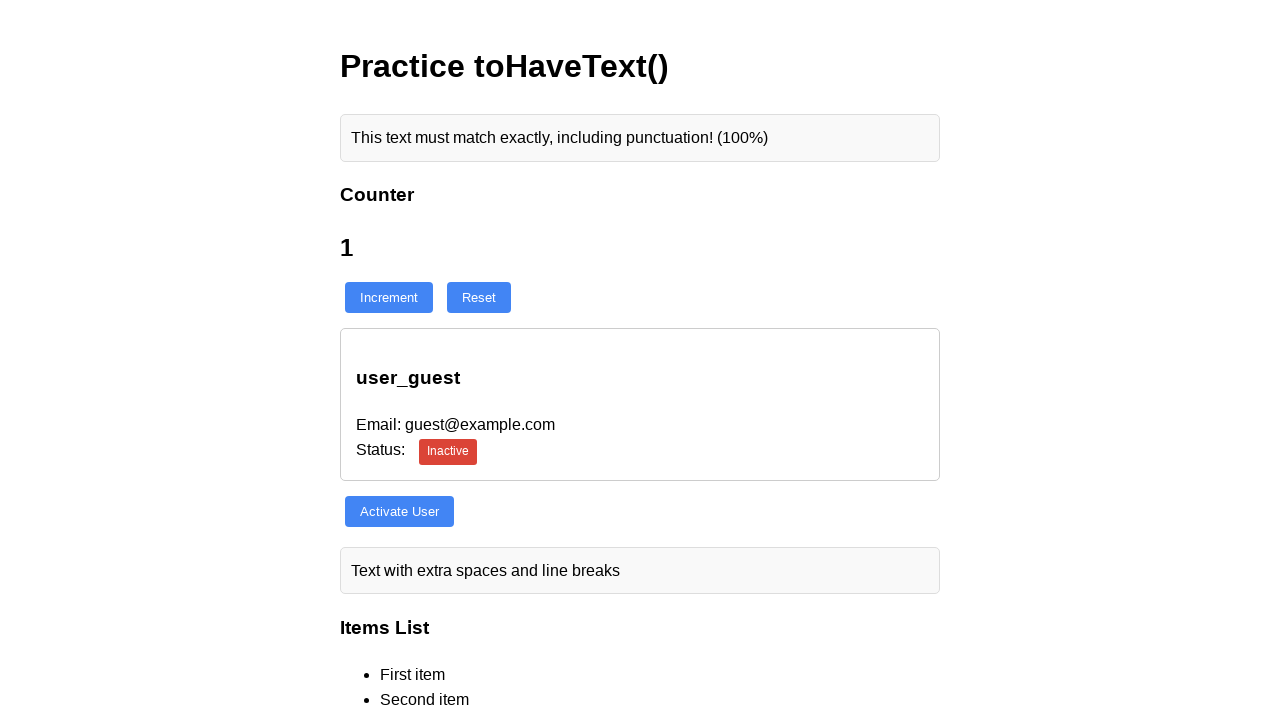

Verified counter value is now '1' after increment
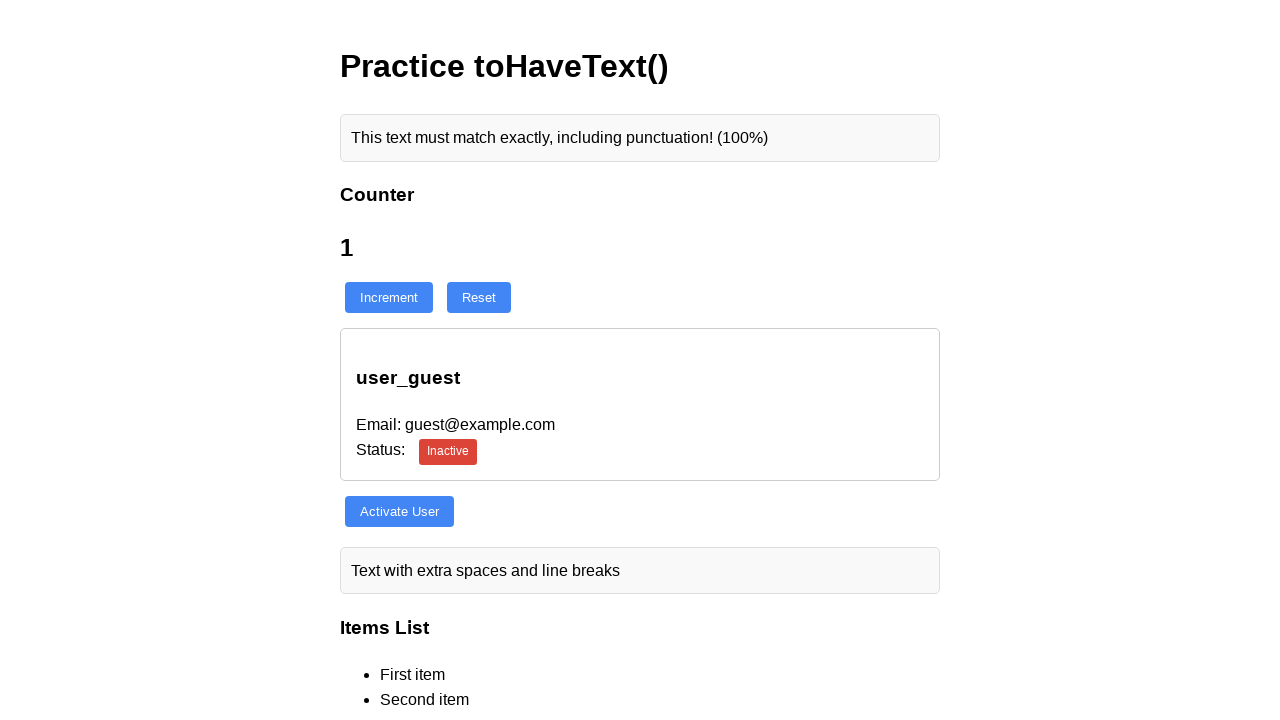

Clicked reset button at (479, 298) on #reset
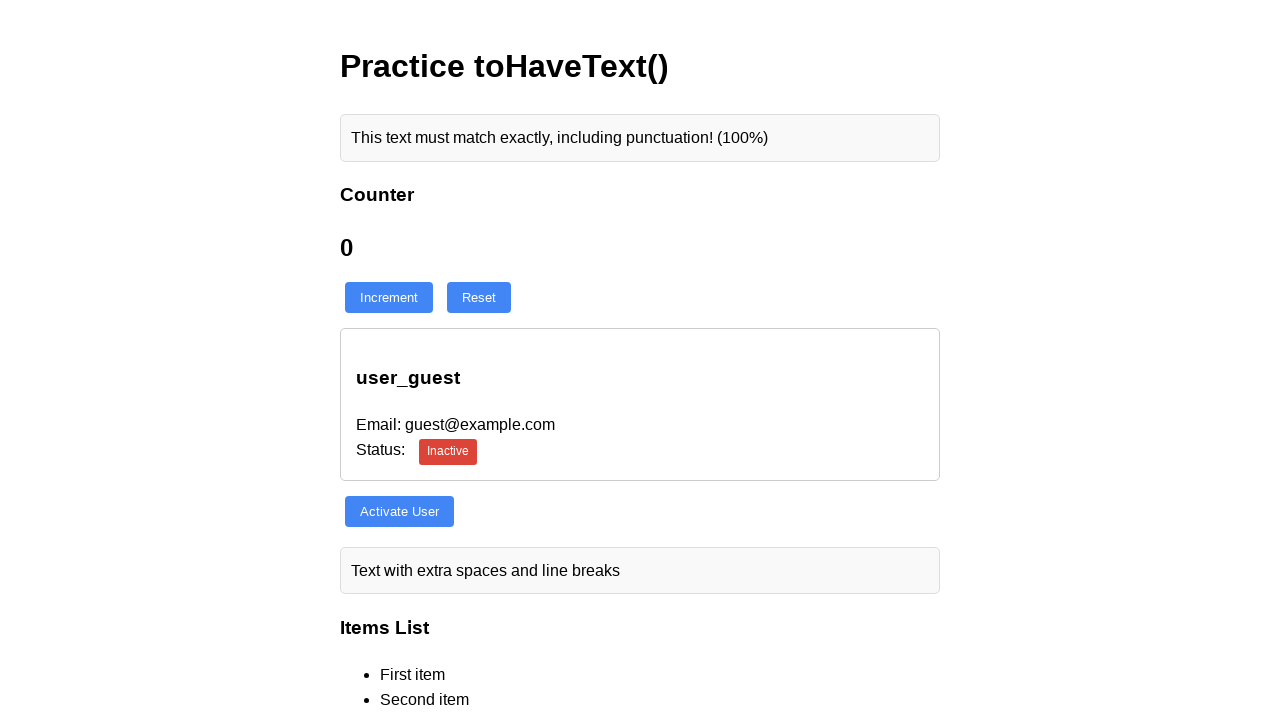

Verified counter value is back to '0' after reset
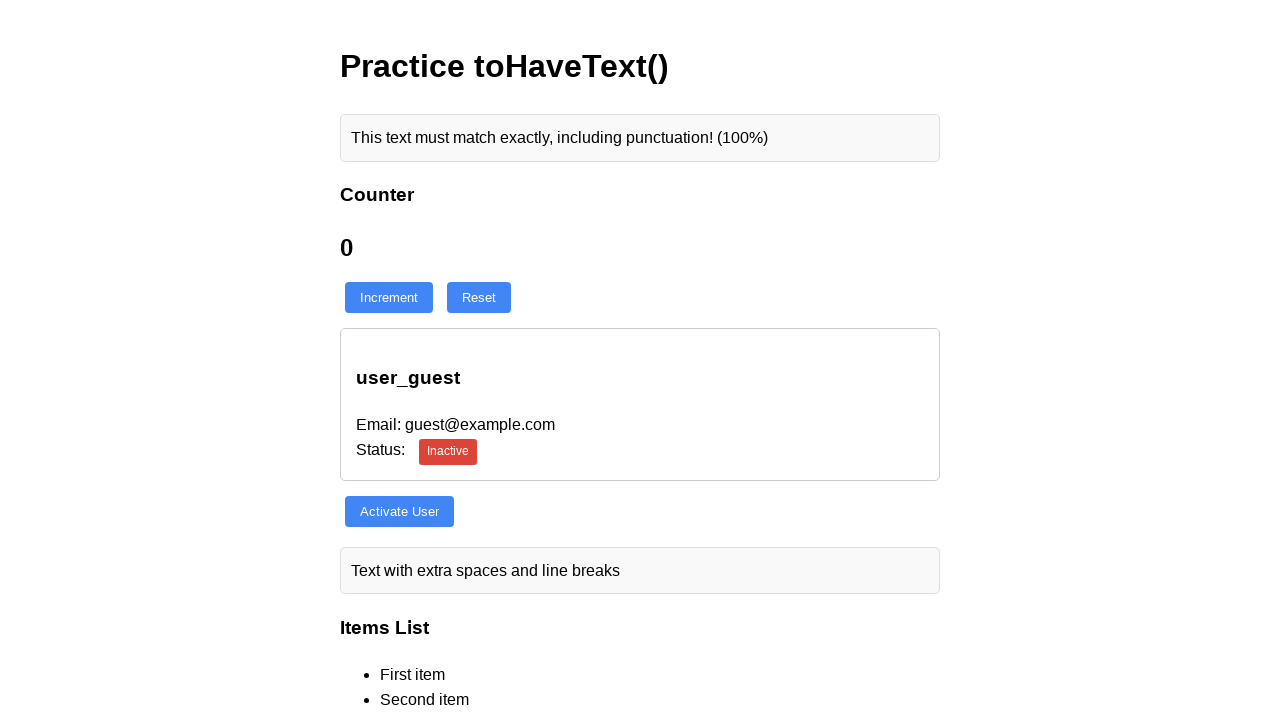

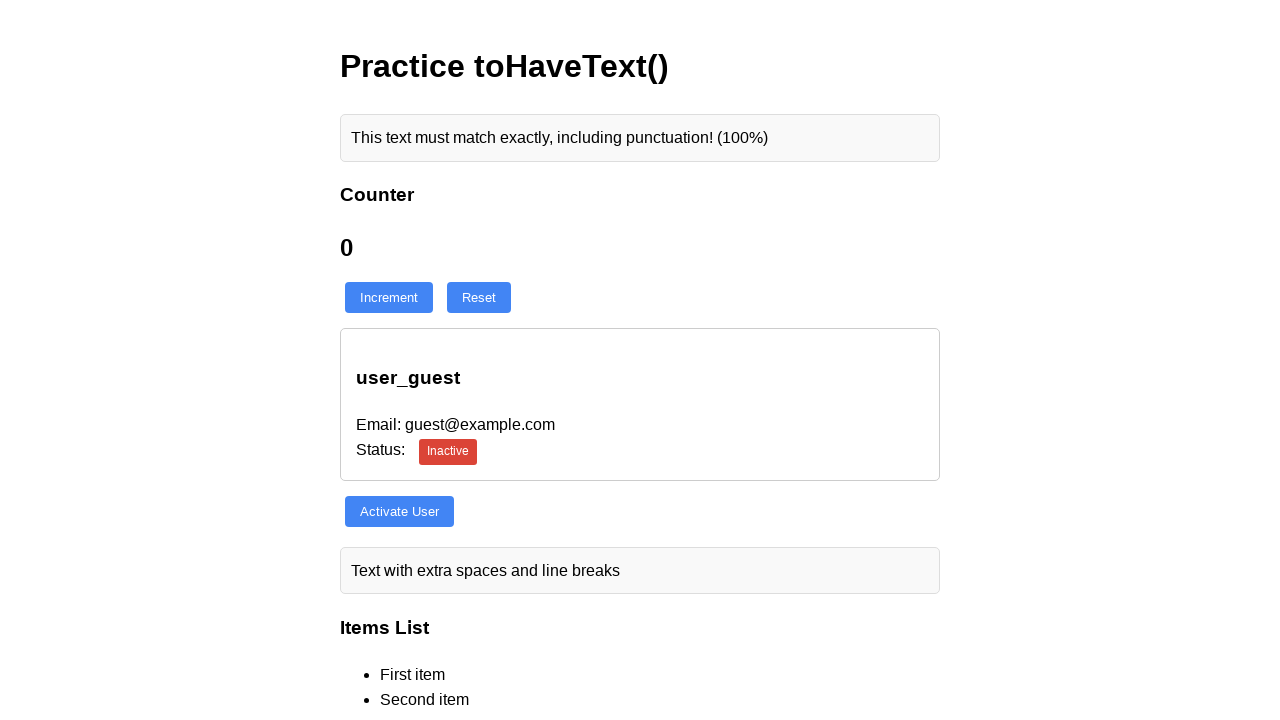